Tests dynamic controls using explicit waits by clicking Remove button, waiting for "It's gone!" message, then clicking Add button and waiting for "It's back!" message.

Starting URL: https://the-internet.herokuapp.com/dynamic_controls

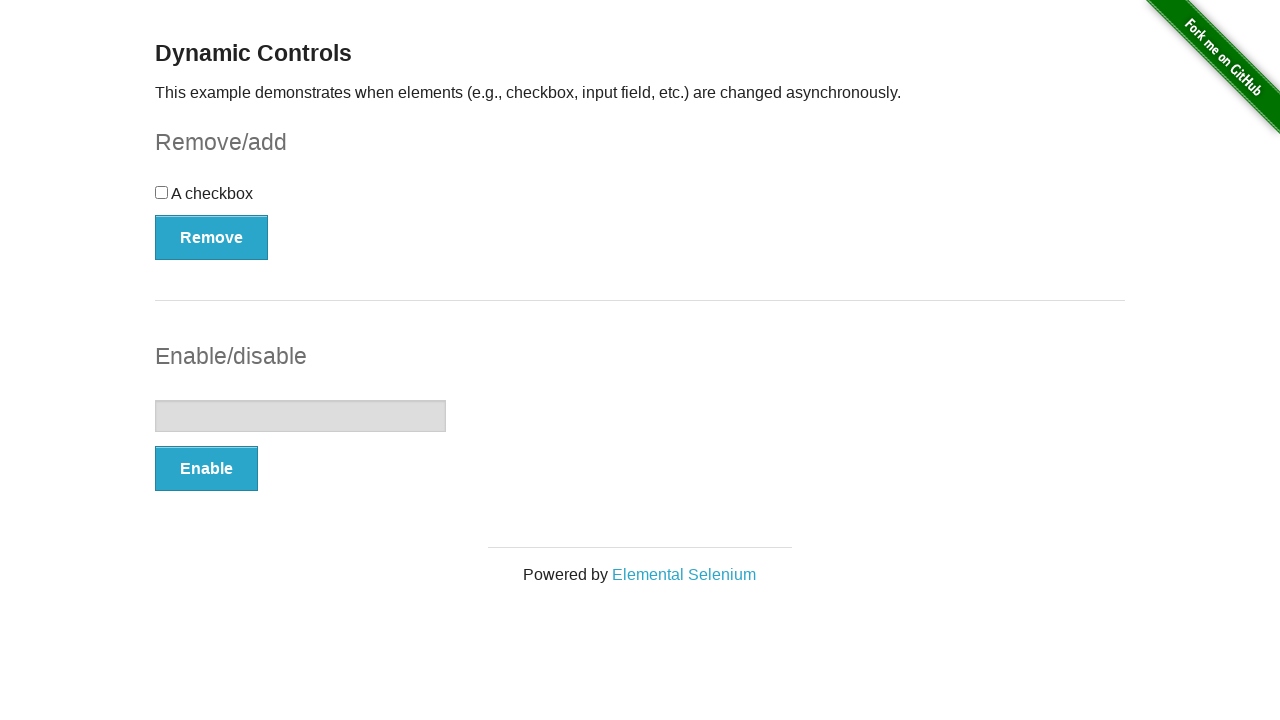

Navigated to dynamic controls page
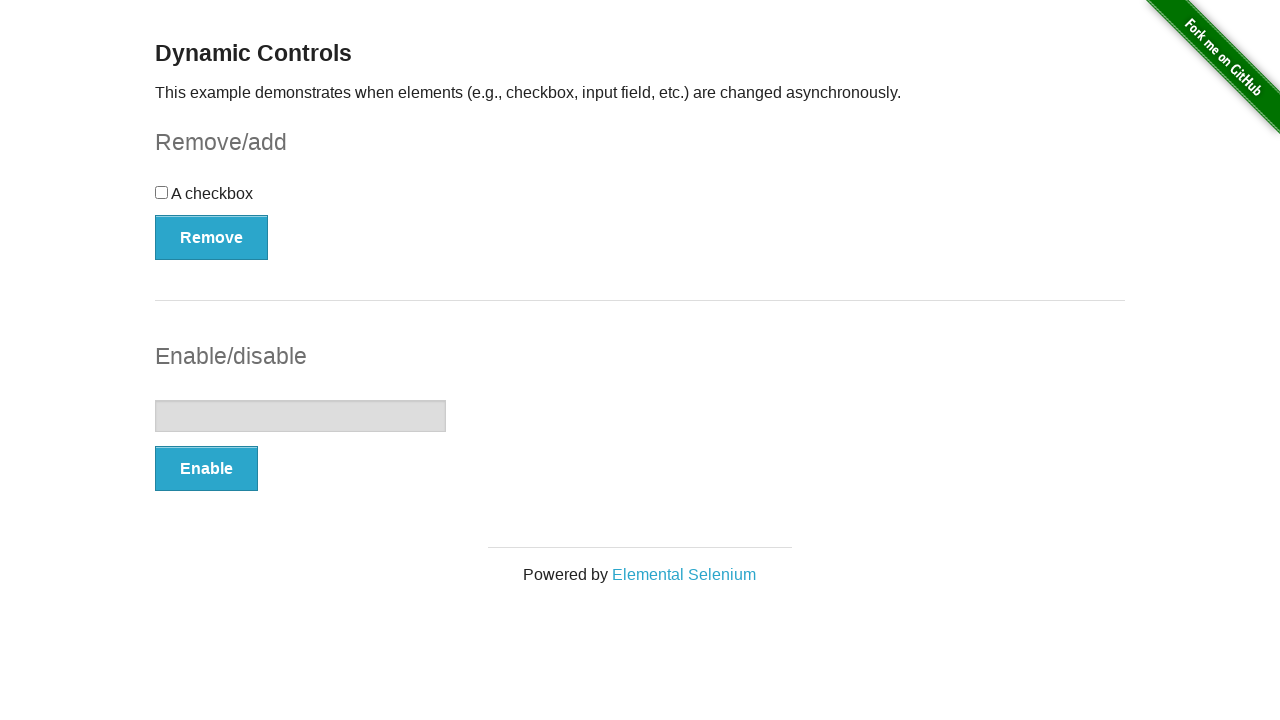

Clicked Remove button at (212, 237) on xpath=//button[.='Remove']
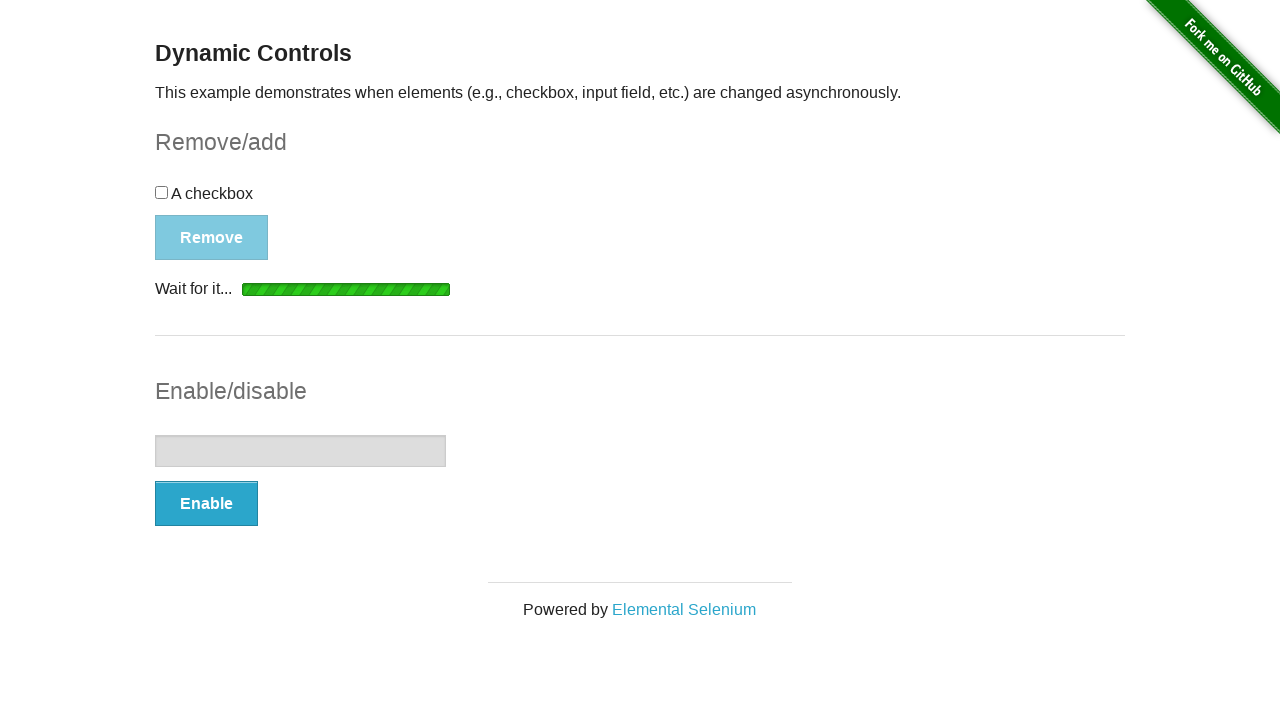

Waited for 'It's gone!' message to appear
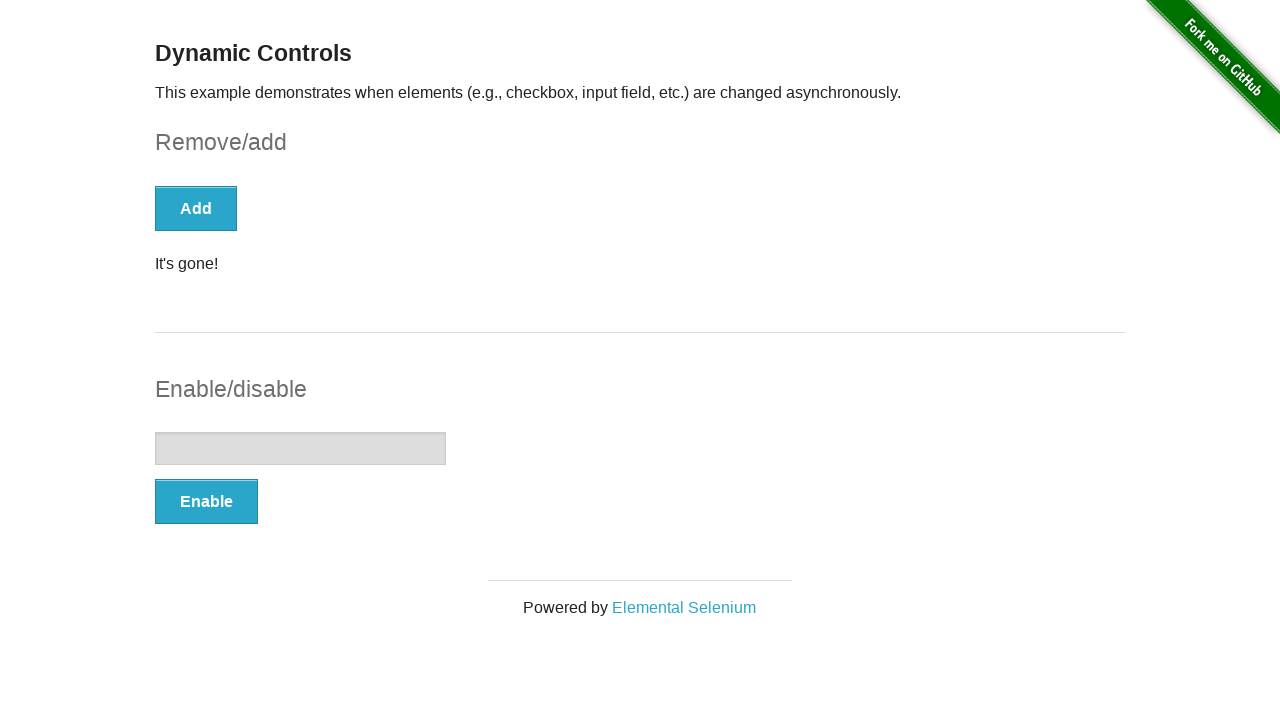

Verified 'It's gone!' message is visible
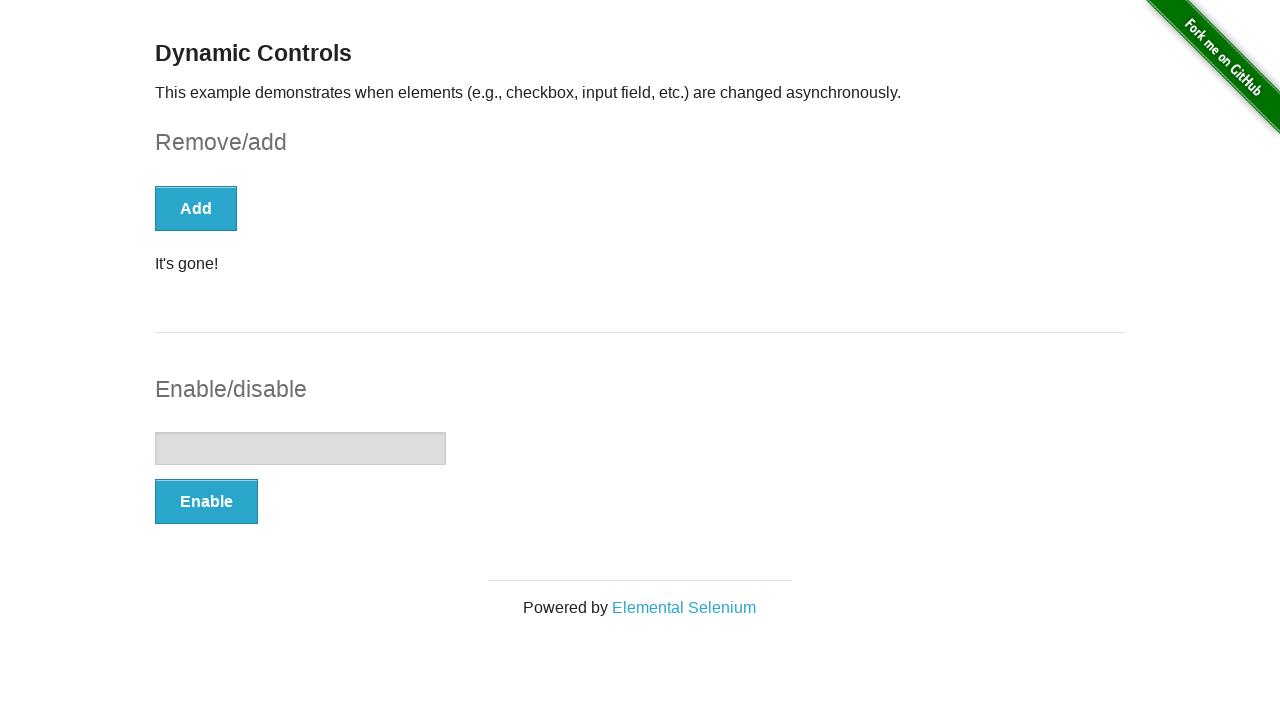

Clicked Add button at (196, 208) on xpath=//button[text()='Add']
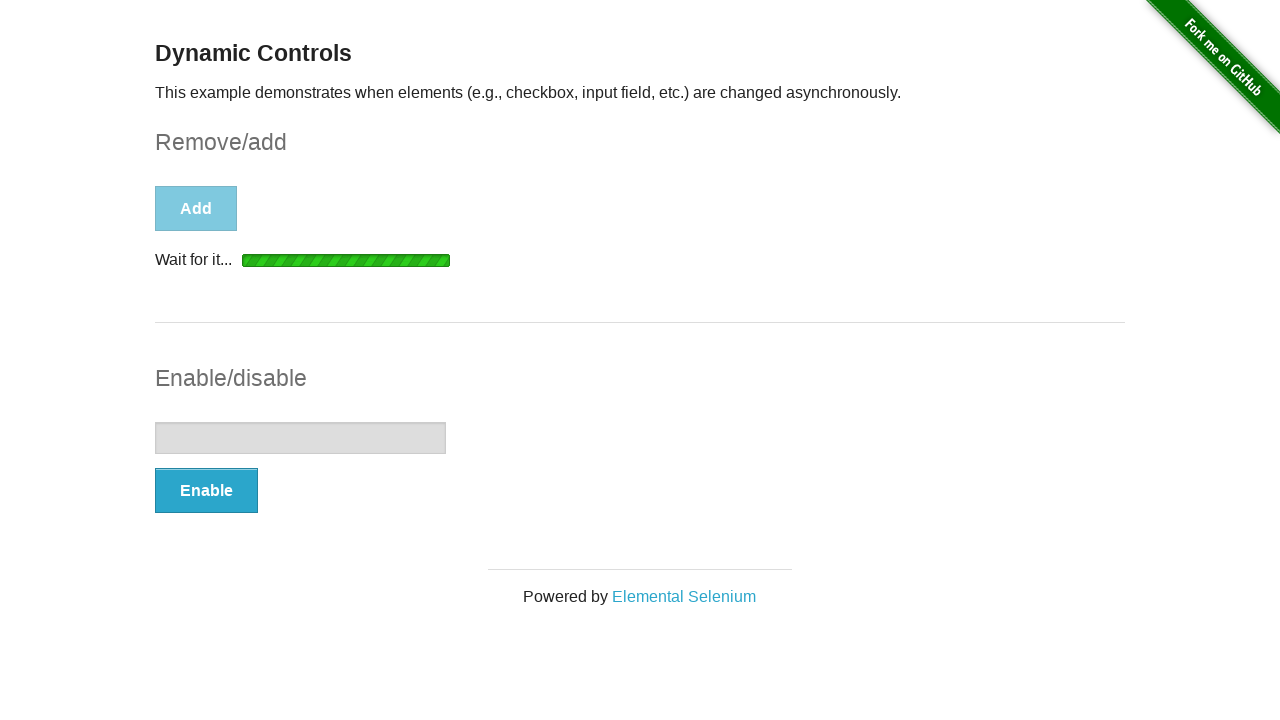

Waited for 'It's back!' message to appear
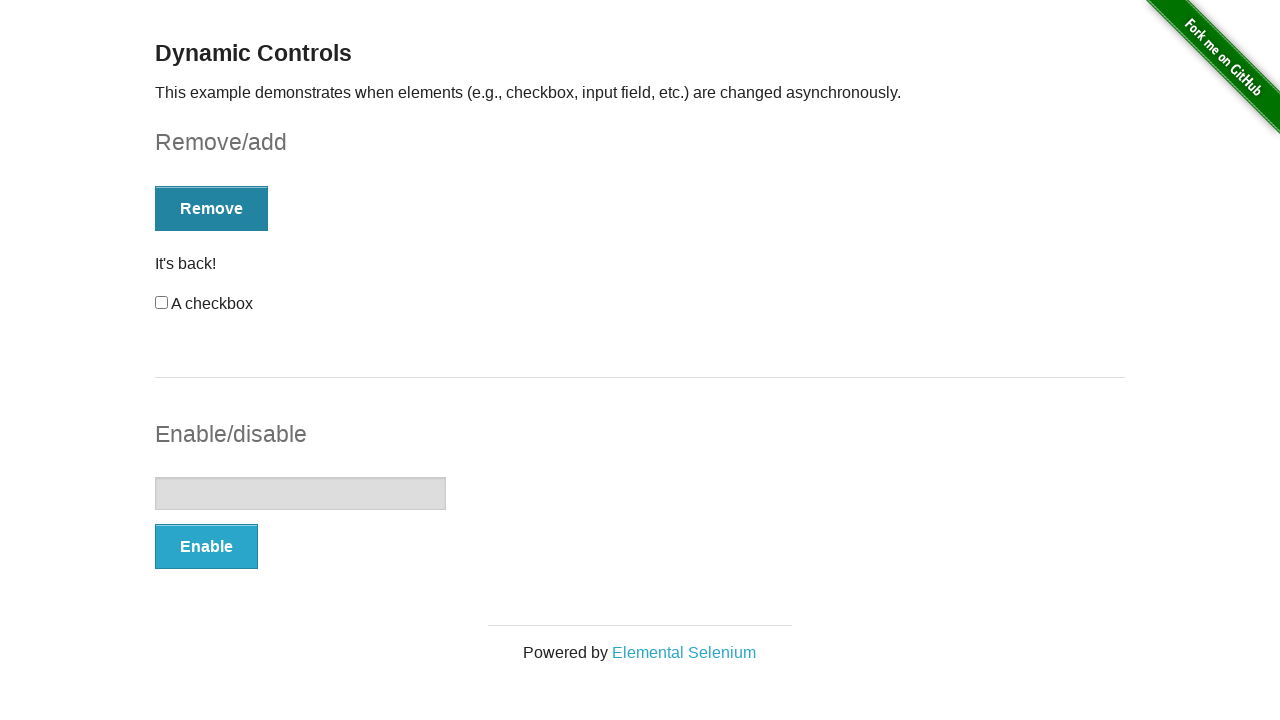

Verified 'It's back!' message is visible
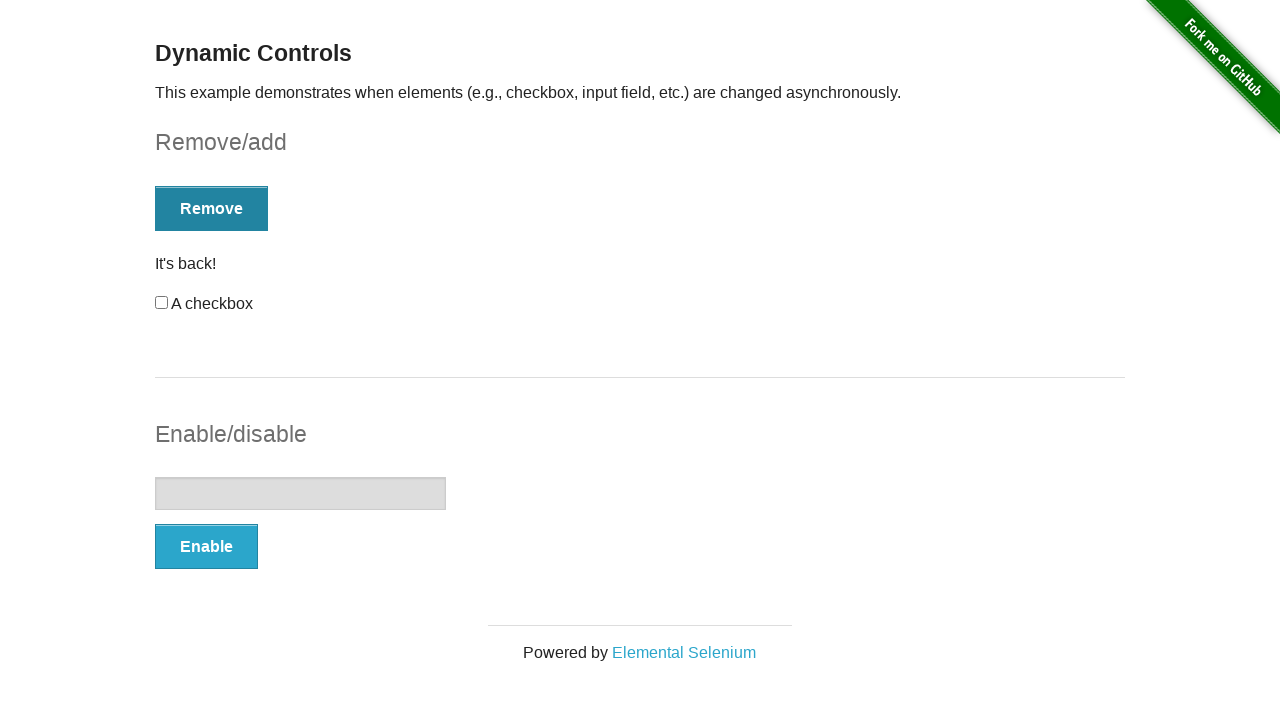

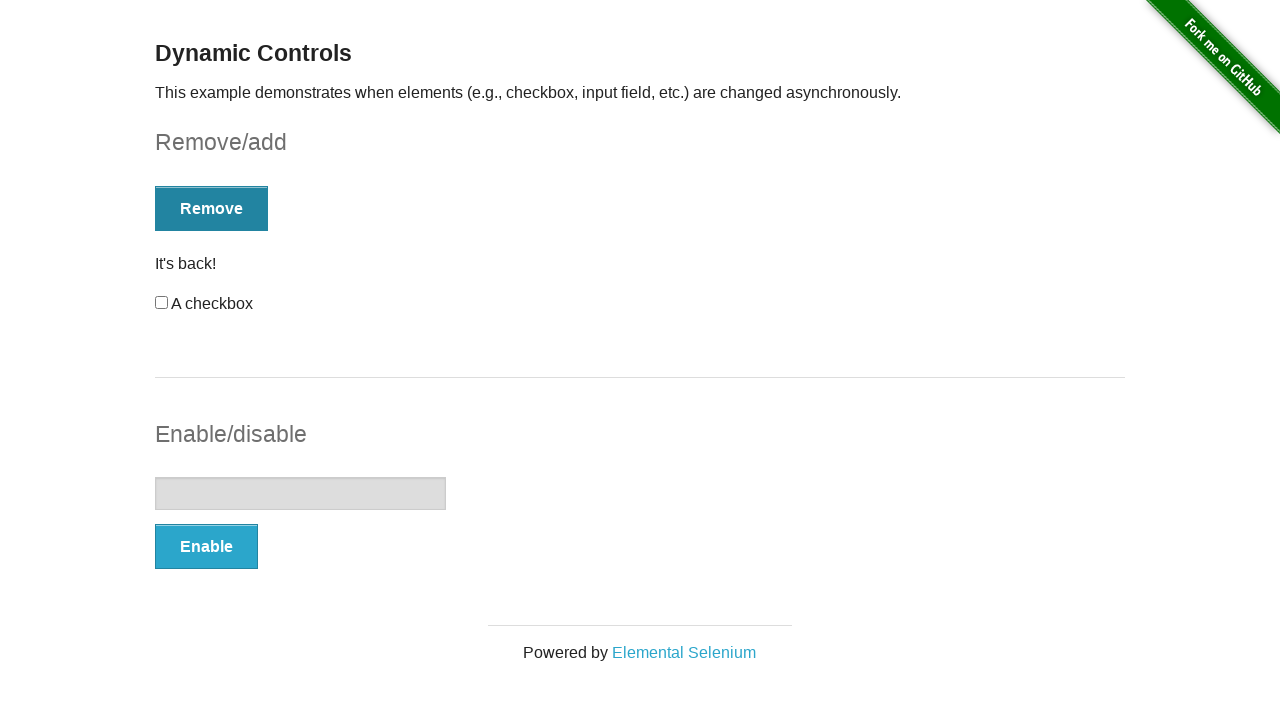